Tests a jQuery combo tree dropdown by clicking on the dropdown field and selecting a specific option from the multi-selection cascade menu

Starting URL: https://www.jqueryscript.net/demo/Drop-Down-Combo-Tree/

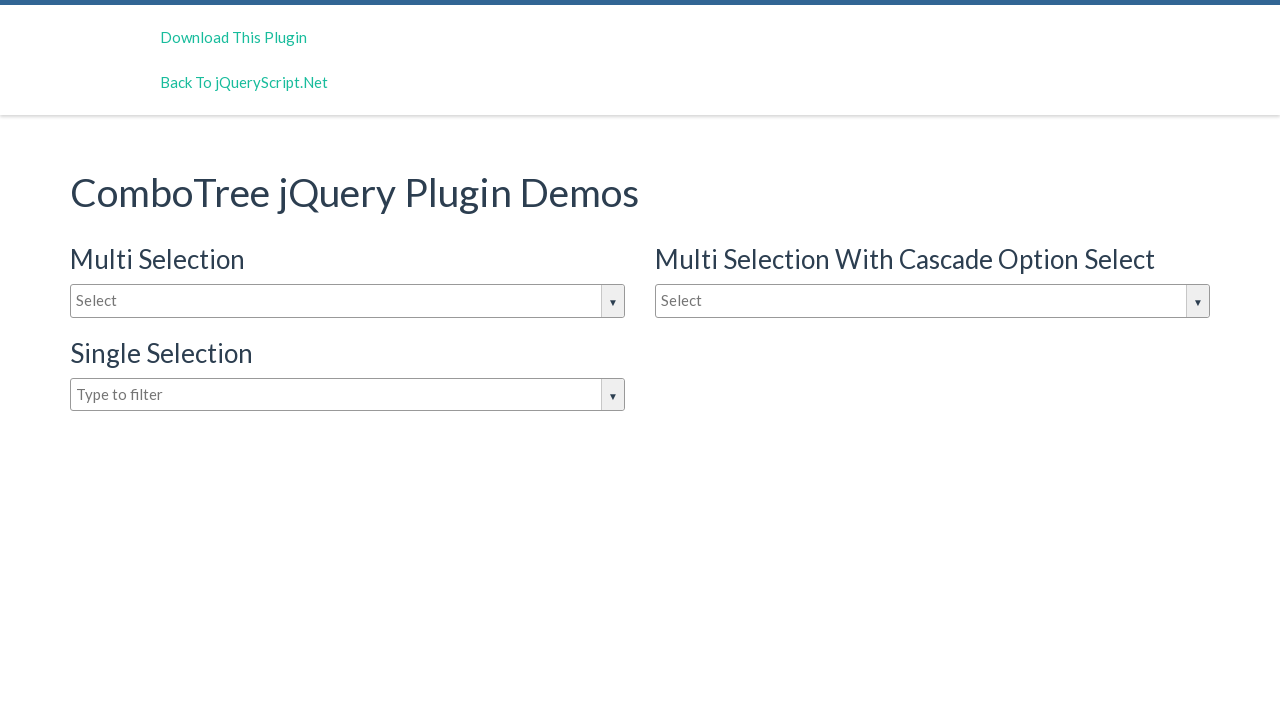

Clicked on the dropdown field to open the jQuery combo tree at (932, 301) on #justAnInputBox1
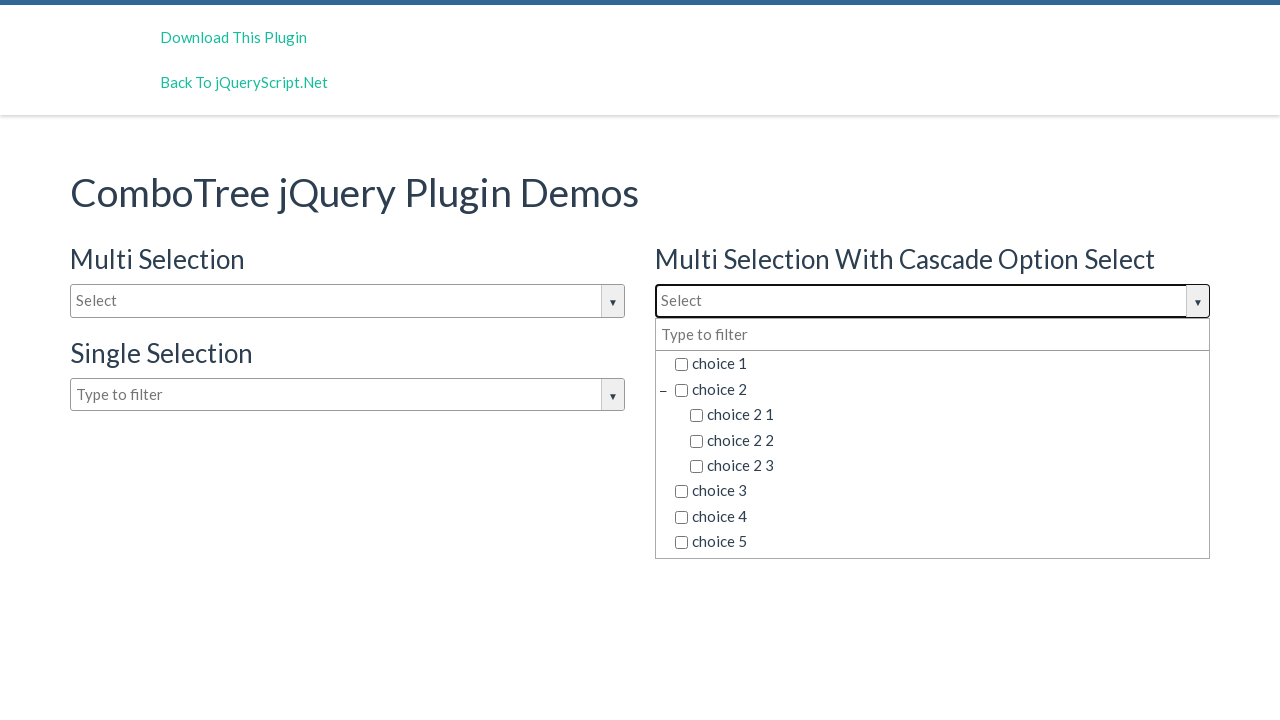

Selected 'choice 2 2' from the multi-selection cascade dropdown menu at (948, 440) on xpath=//h3[text()='Multi Selection With Cascade Option Select']/following-siblin
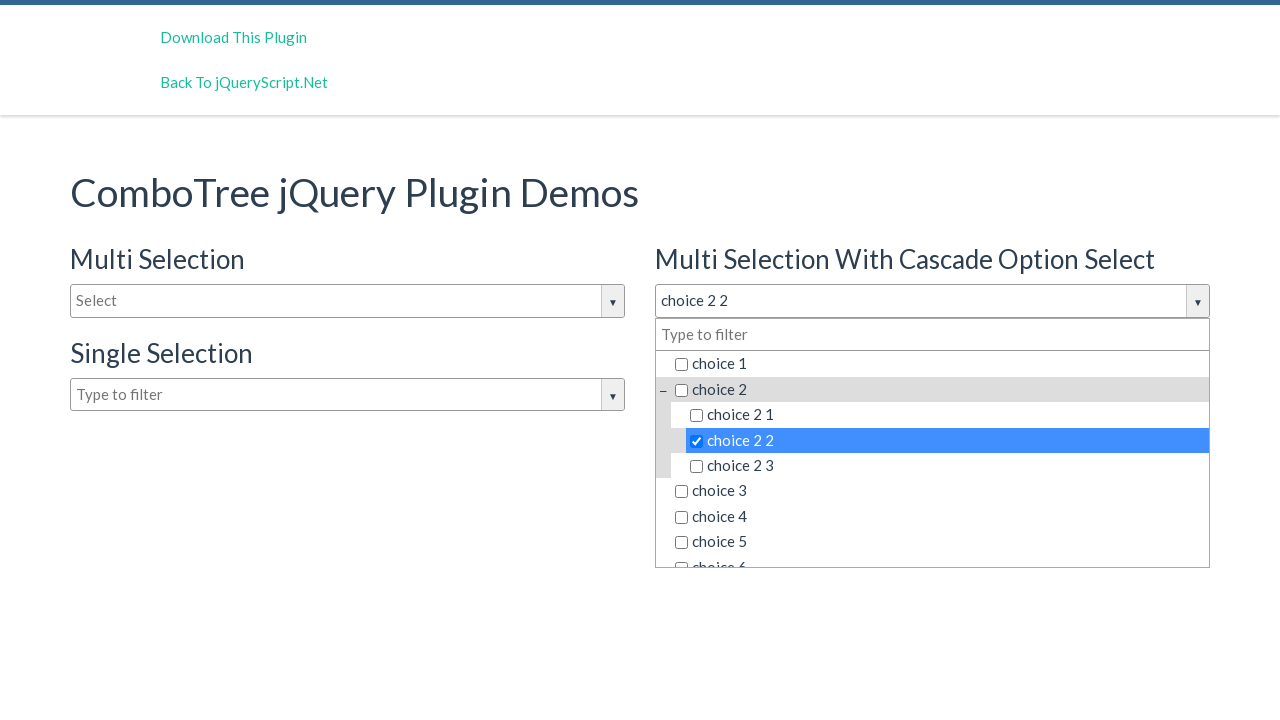

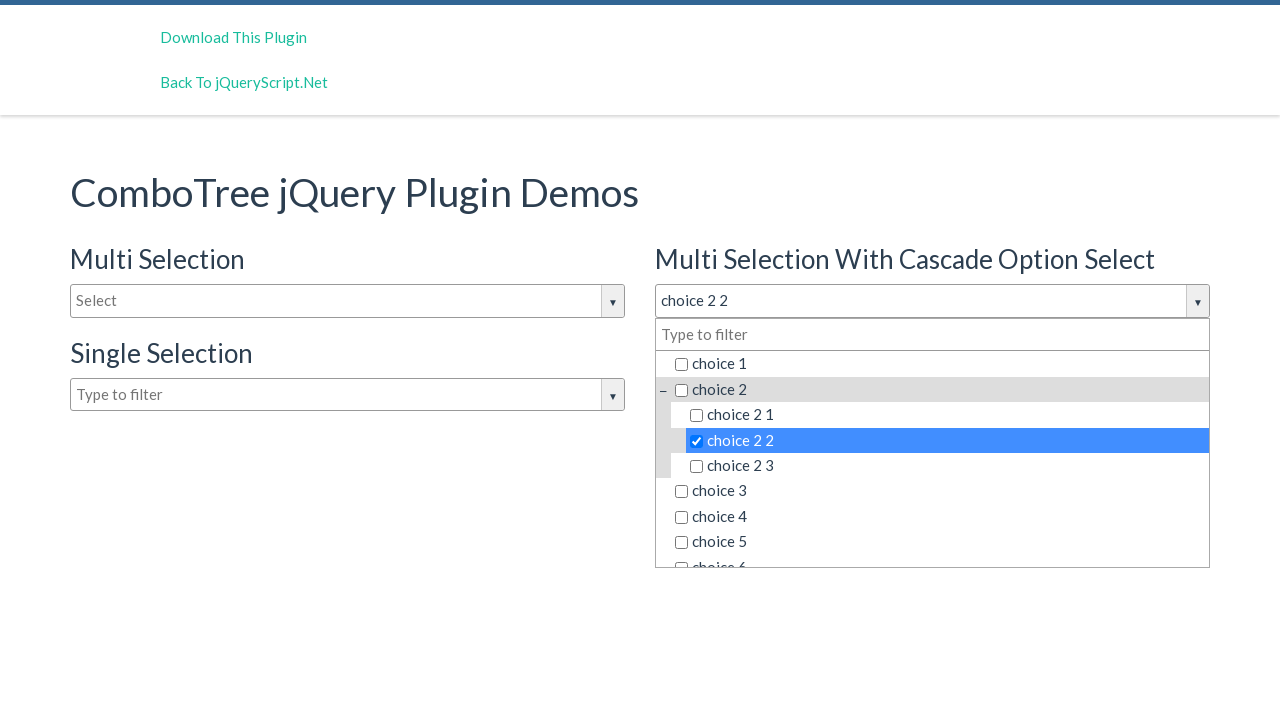